Tests browser window handling by clicking a link that opens a new window, switching to the child window to read its text, then switching back to the parent window to read its text.

Starting URL: https://the-internet.herokuapp.com/windows

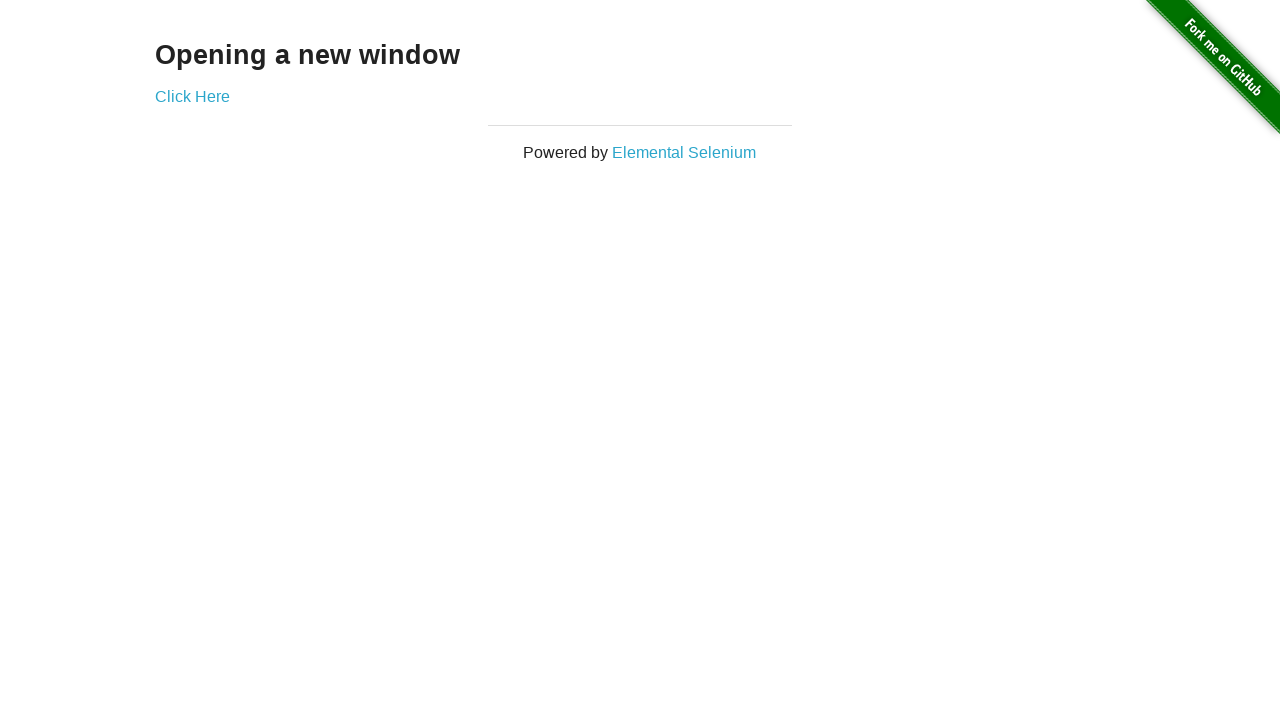

Clicked link to open new window at (192, 96) on a[target='_blank']
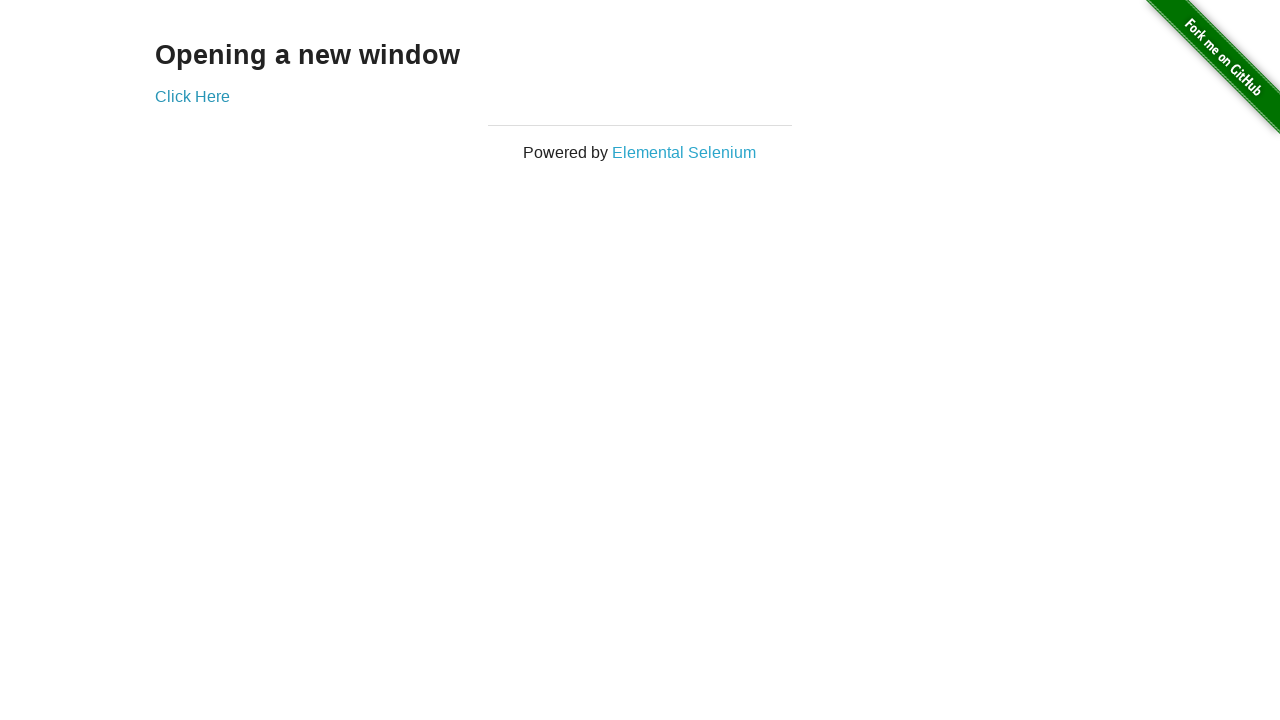

Child window opened and captured
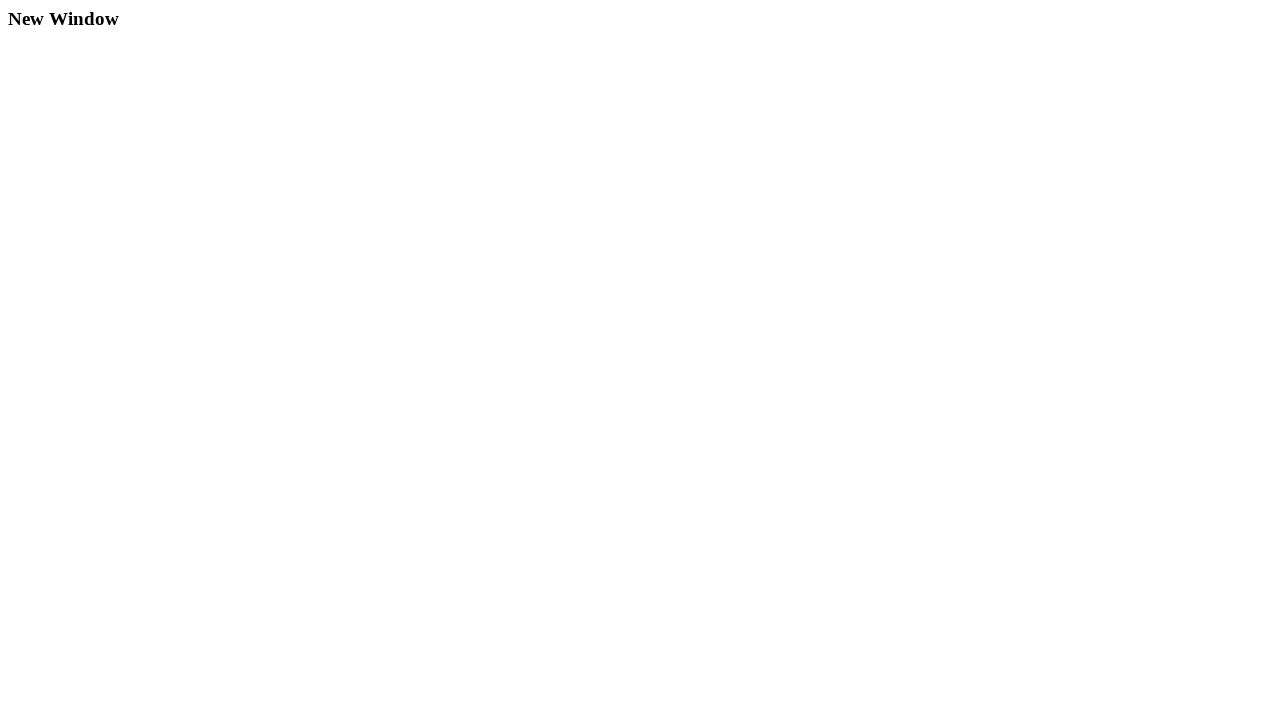

Child window heading element loaded
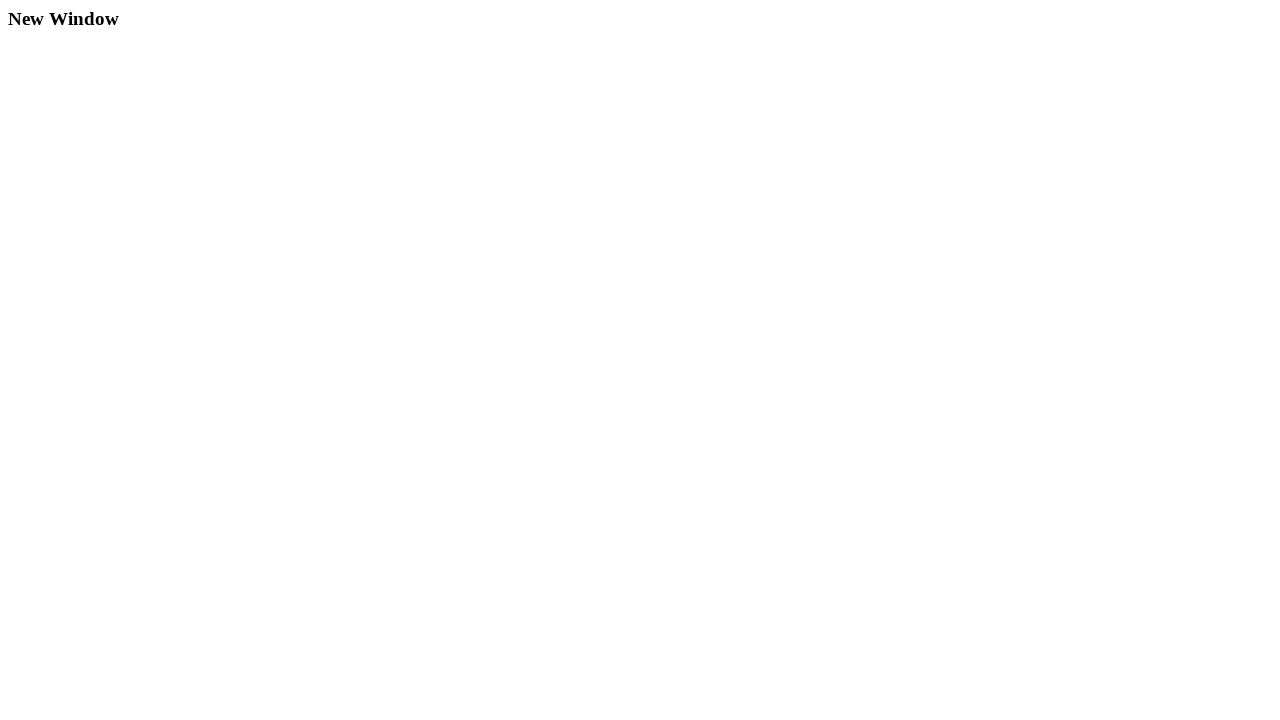

Read child window text: New Window
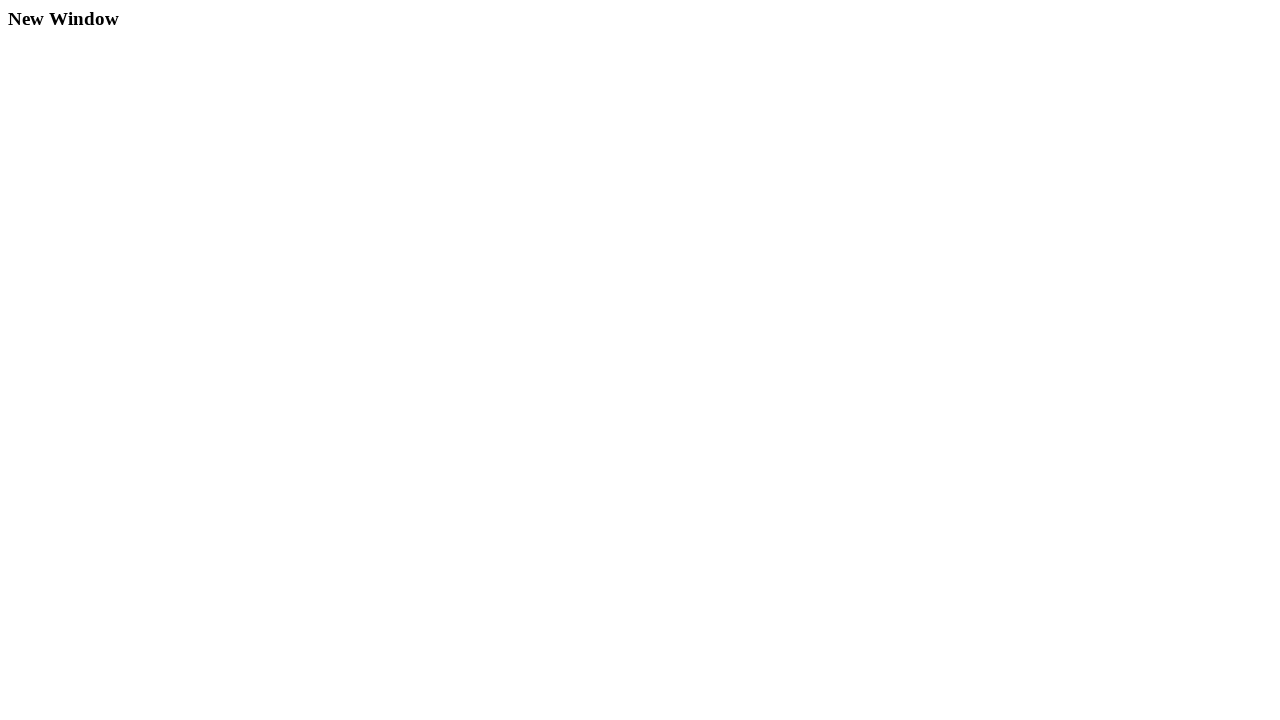

Read parent window text: Opening a new window
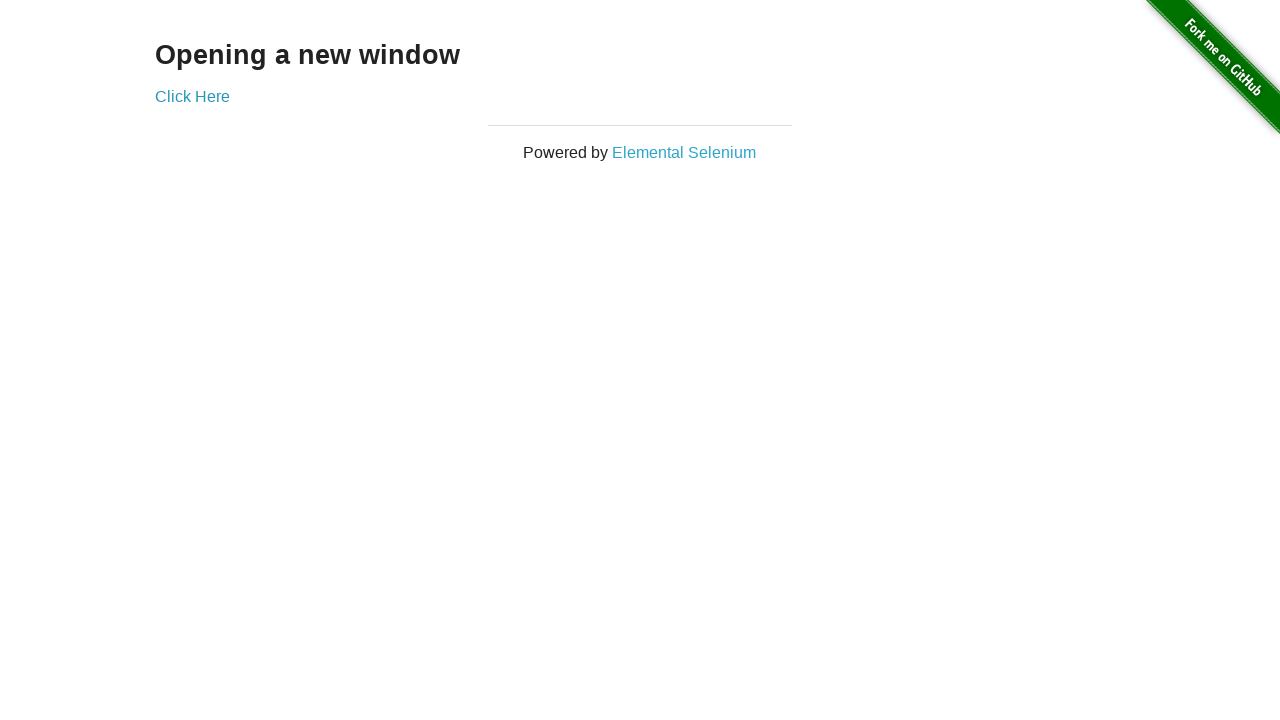

Closed child window
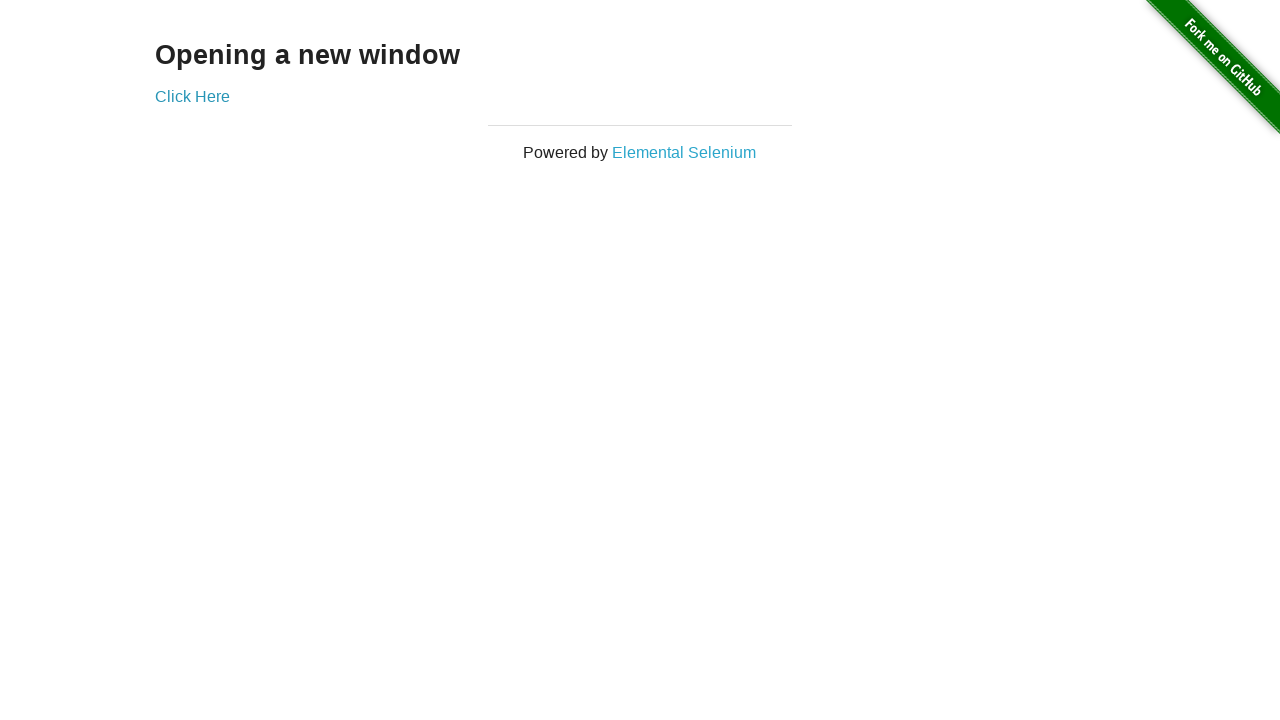

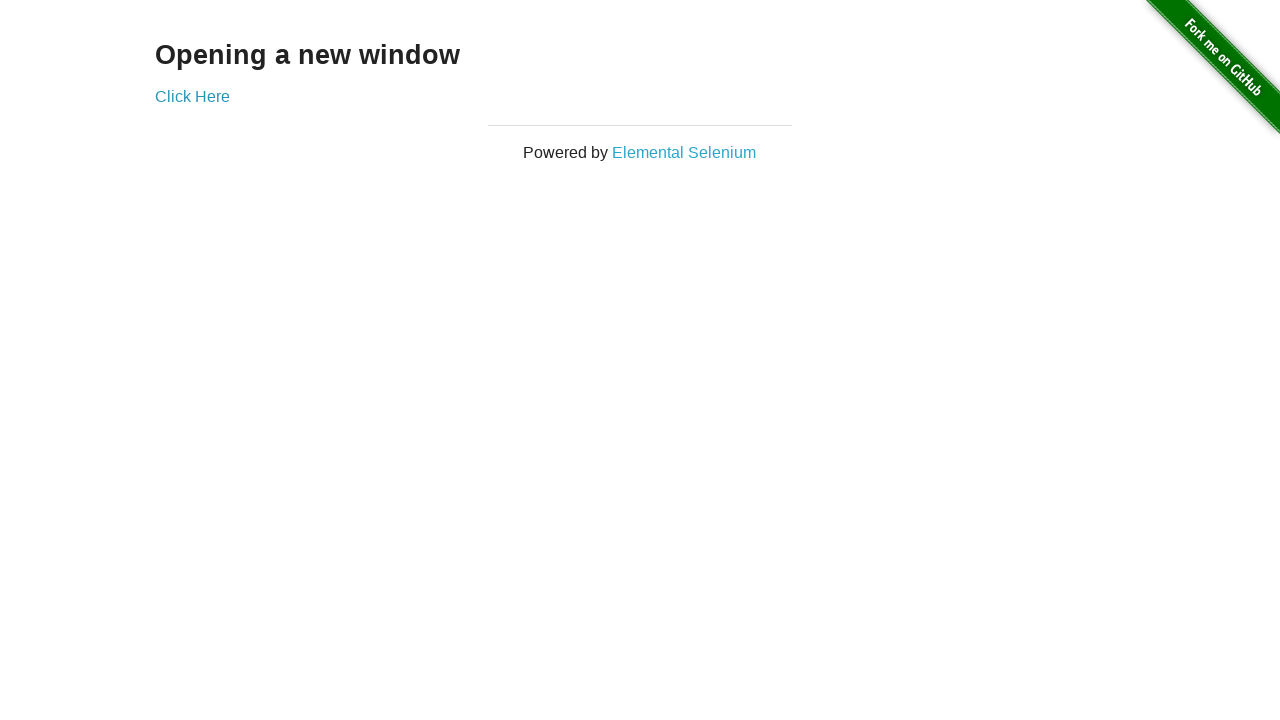